Tests checkbox interactions on an automation practice page by clicking a checkbox twice and then clicking on an autocomplete input field.

Starting URL: https://rahulshettyacademy.com/AutomationPractice/

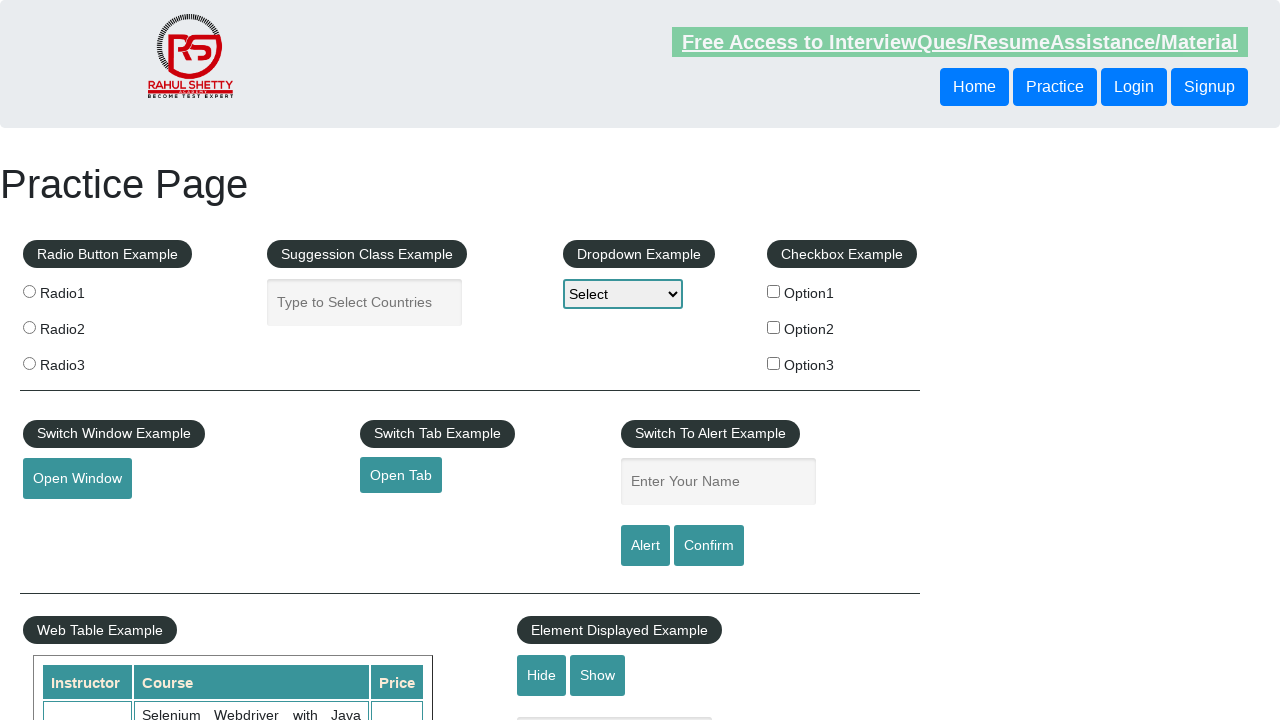

Clicked checkbox option 1 at (774, 291) on #checkBoxOption1
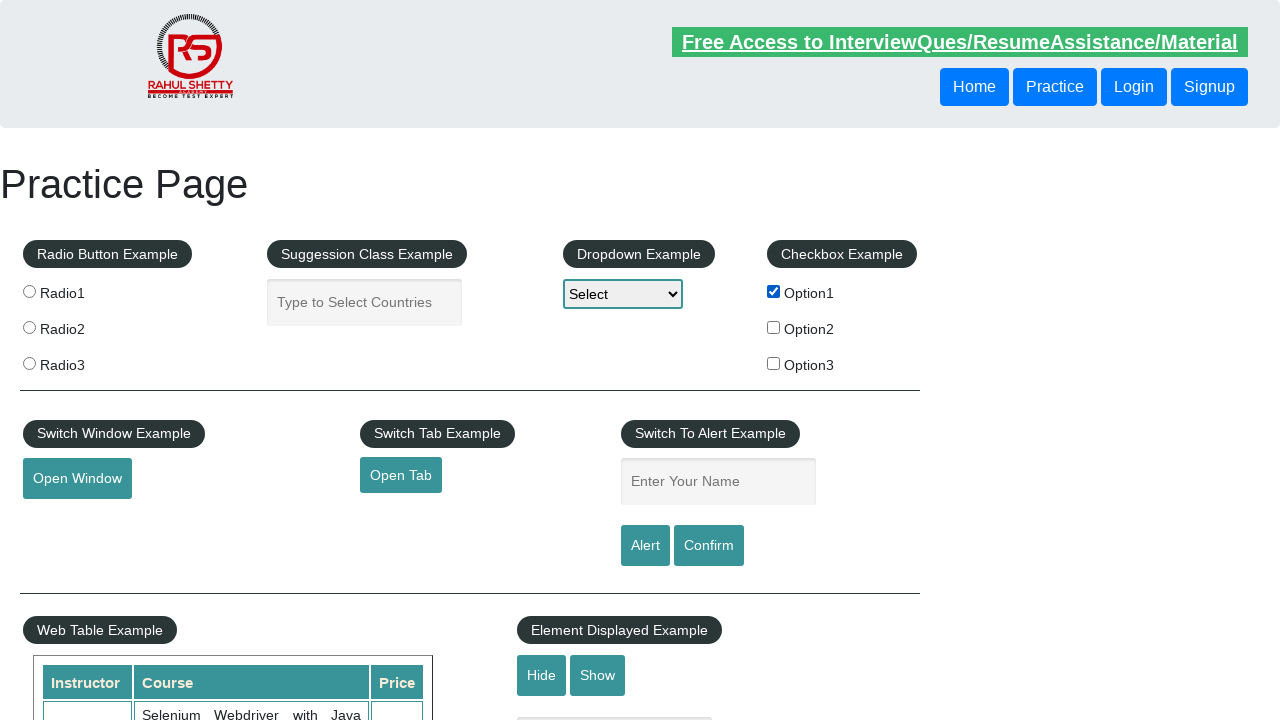

Clicked checkbox option 1 again to toggle it at (774, 291) on #checkBoxOption1
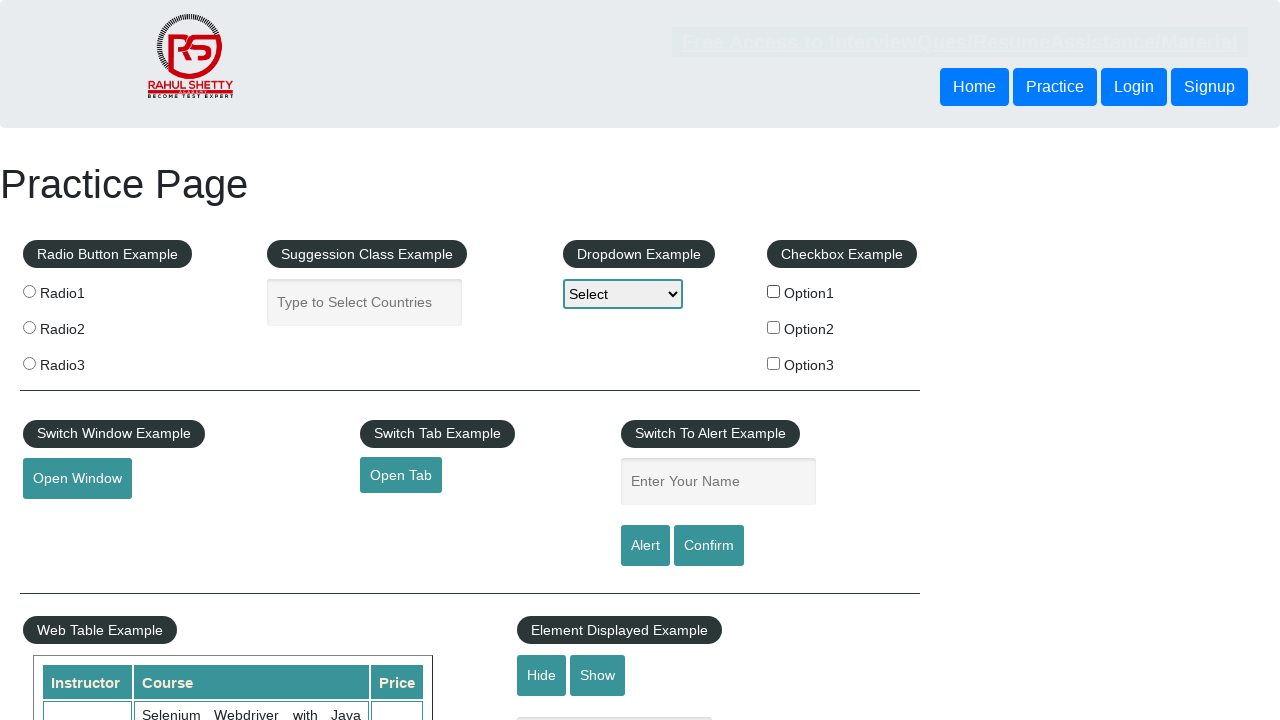

Autocomplete field became visible
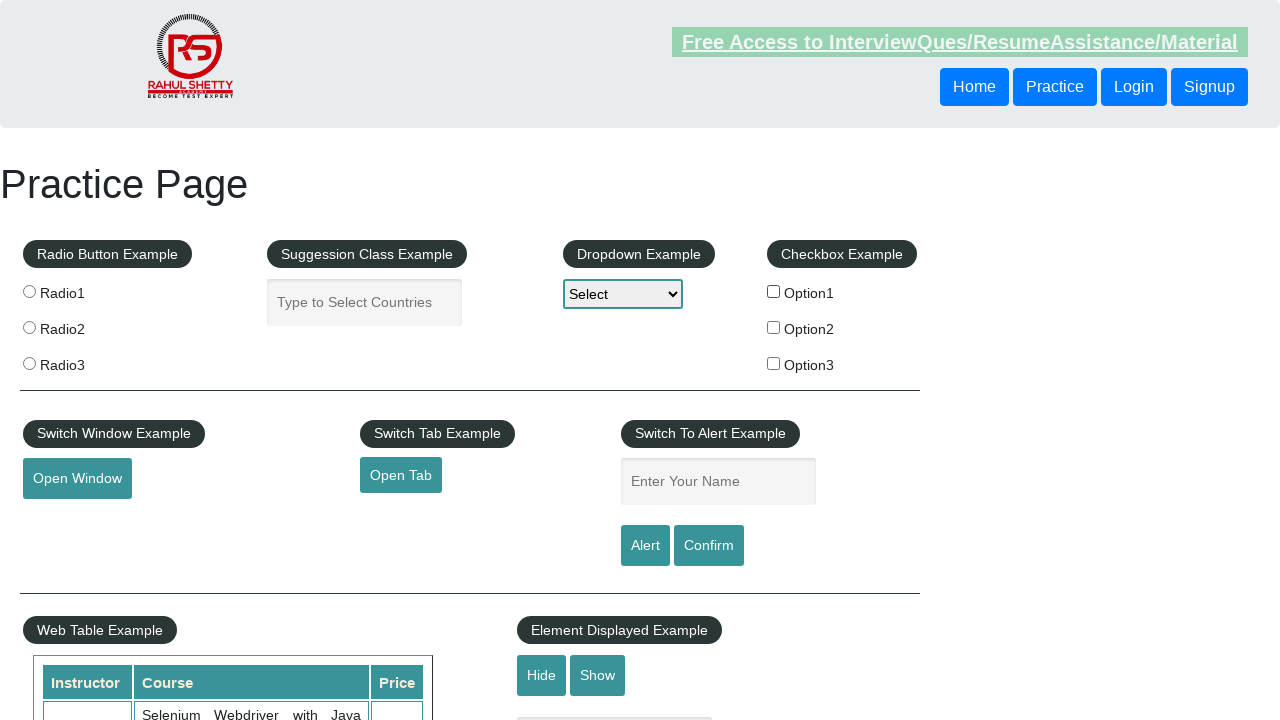

Clicked on the autocomplete input field at (365, 302) on #autocomplete
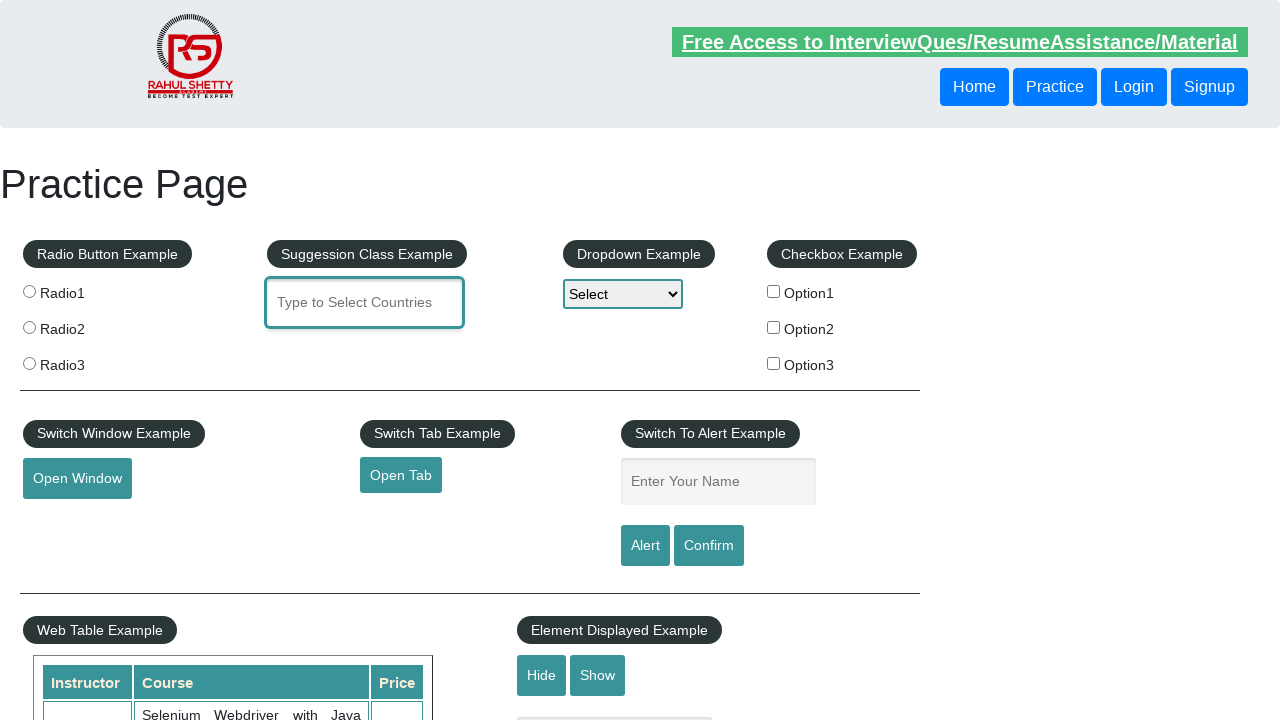

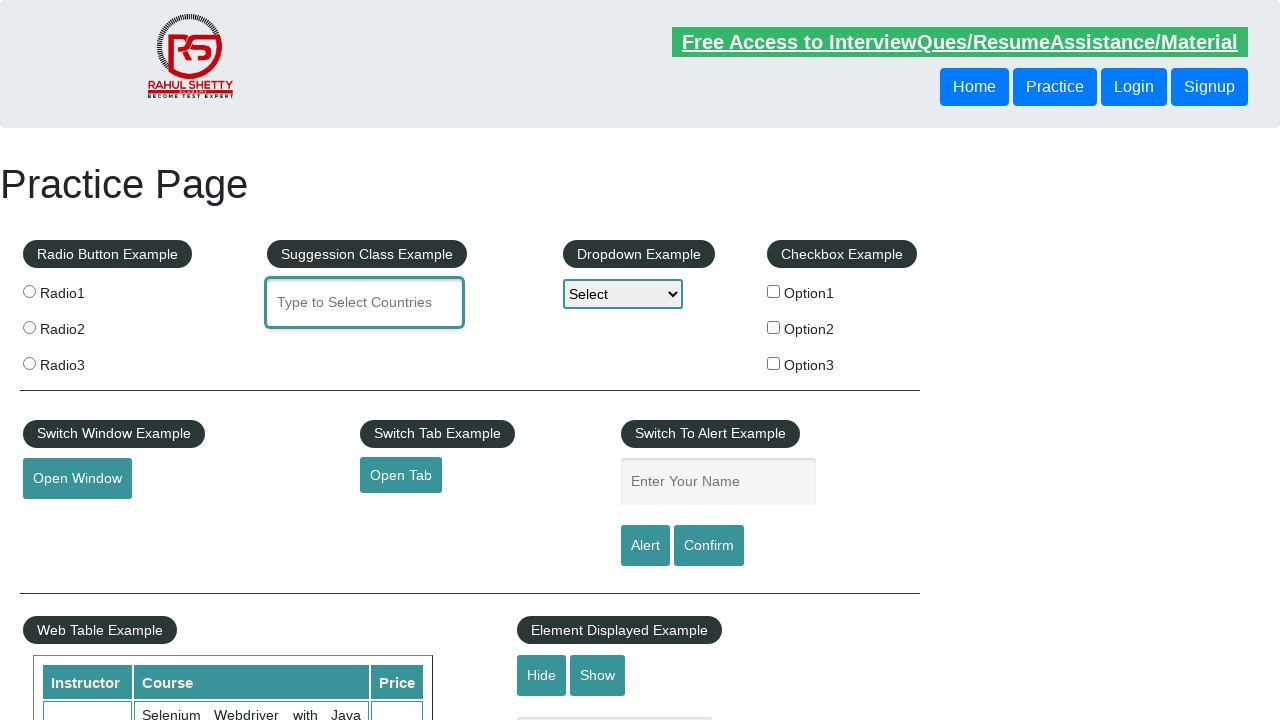